Tests a registration form by filling in first name, last name, email, phone, and address fields, then submitting the form

Starting URL: http://suninjuly.github.io/registration1.html

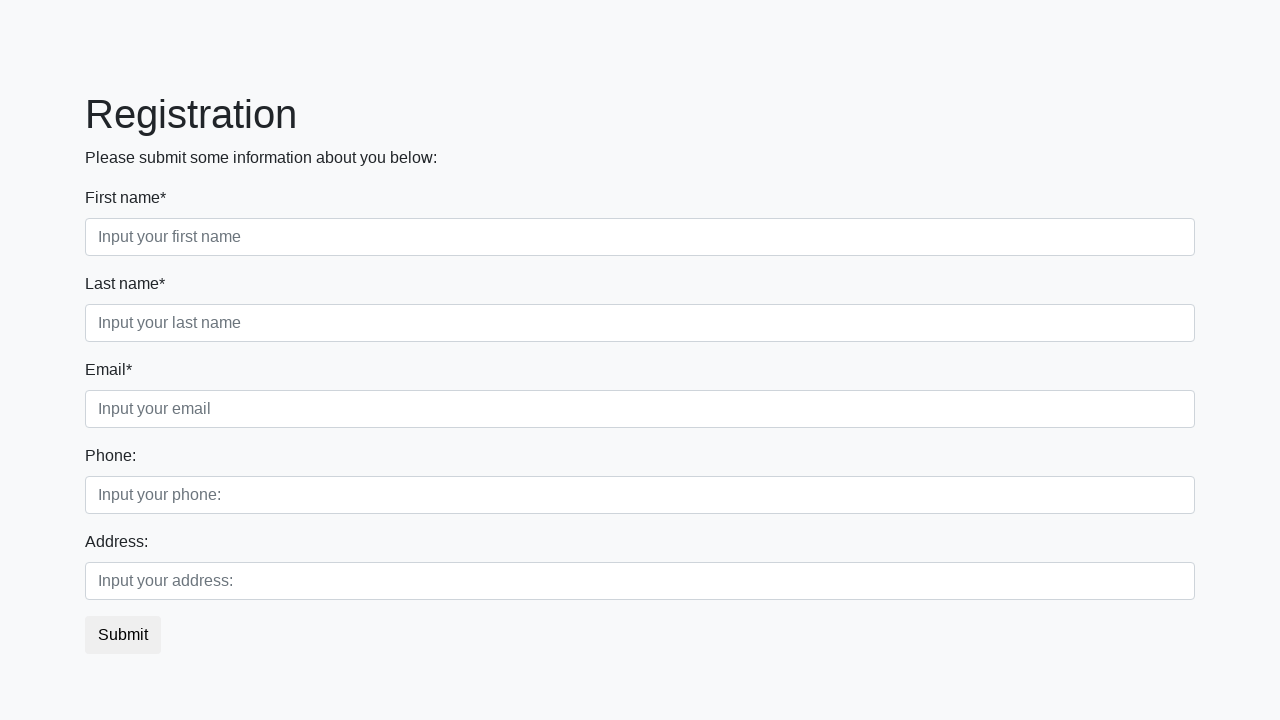

Filled first name field with 'Ivan' on input[placeholder='Input your first name']
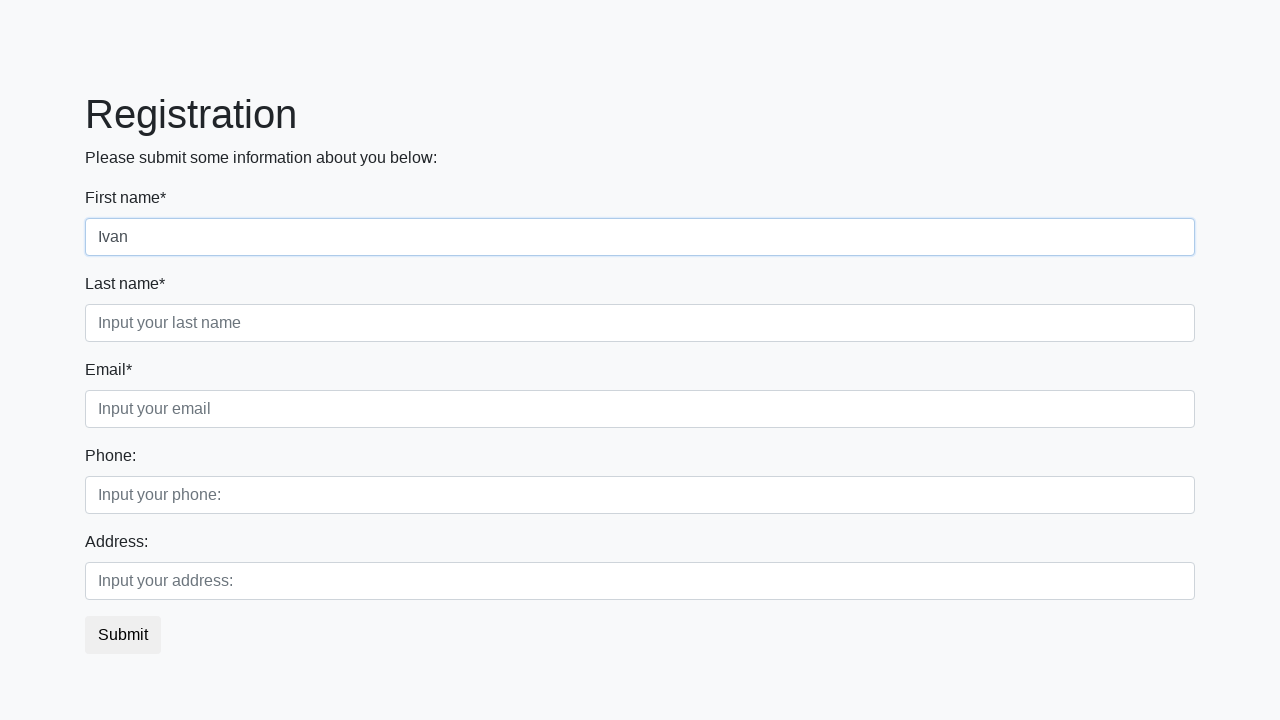

Filled last name field with 'Petrov' on input[placeholder='Input your last name']
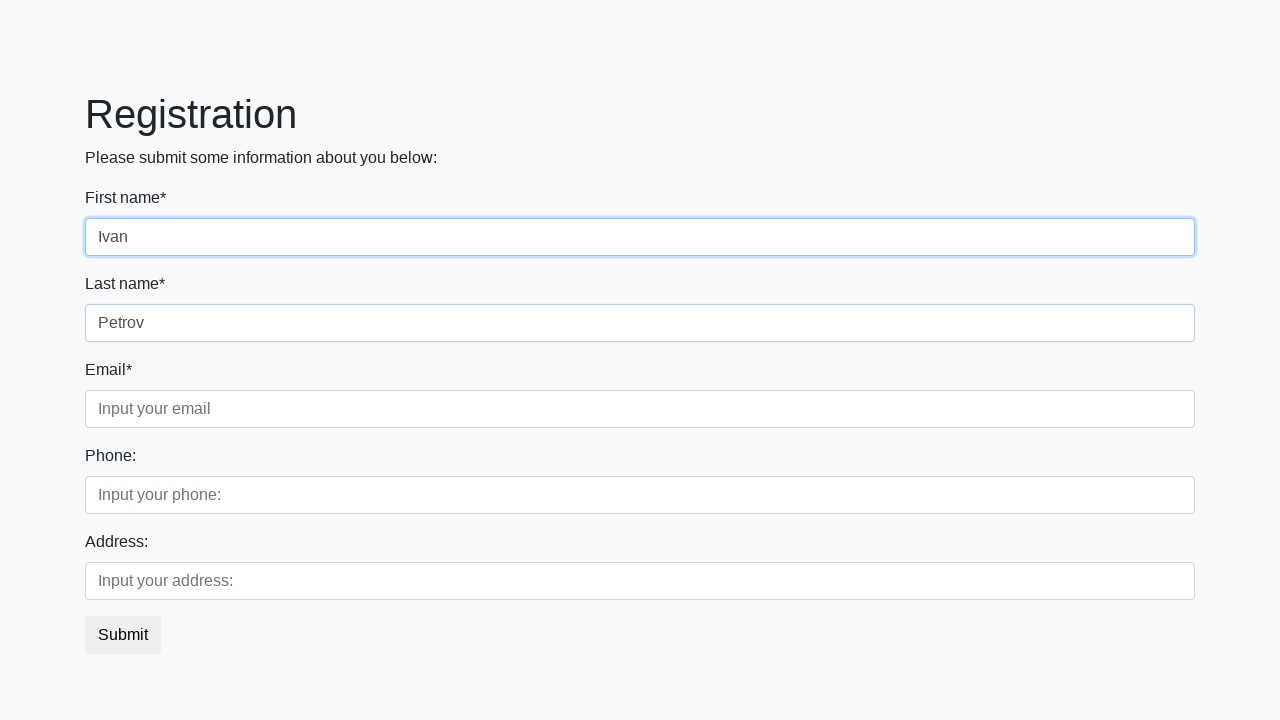

Filled email field with 'testuser@mail.ru' on input[placeholder='Input your email']
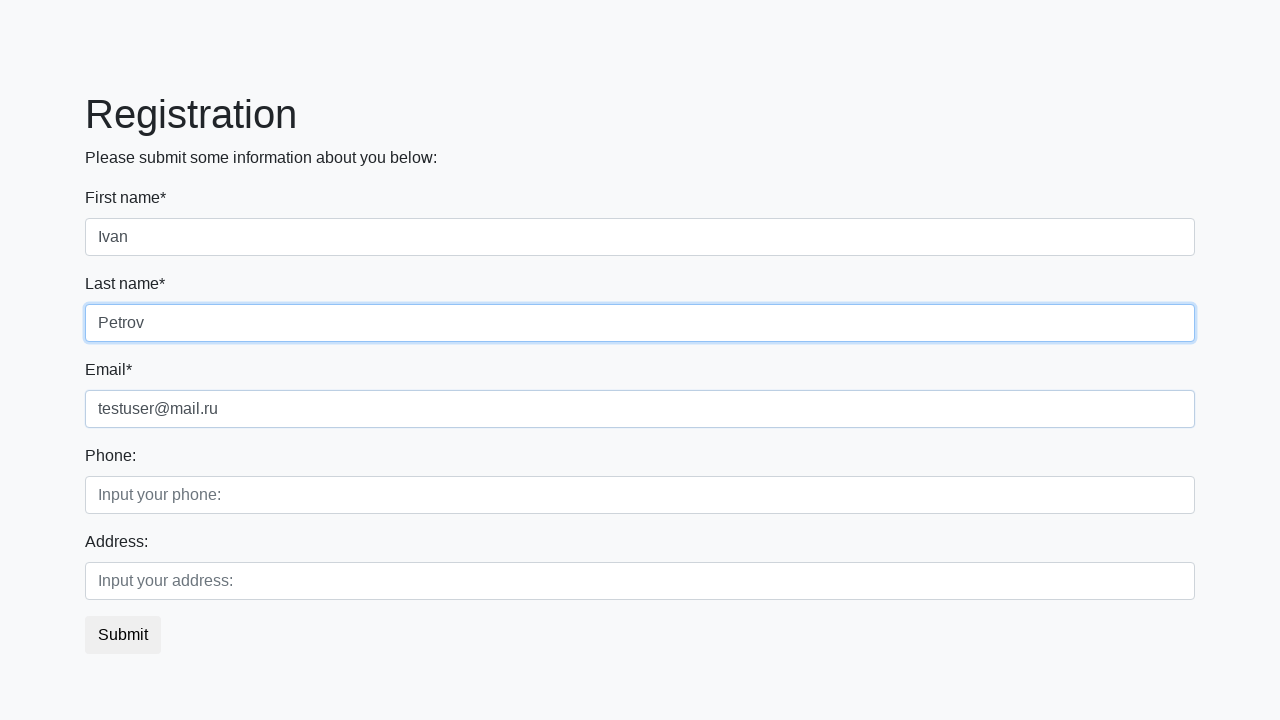

Filled phone field with '+799912345678' on input[placeholder='Input your phone:']
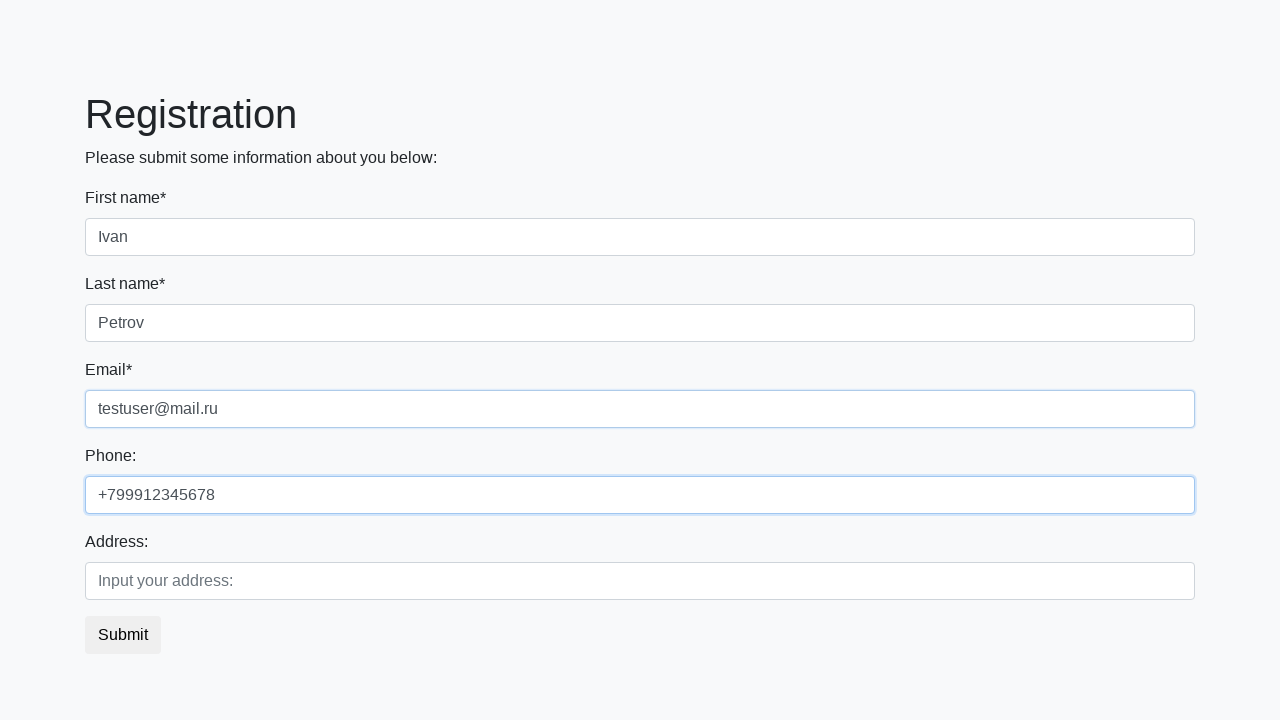

Filled address field with 'Moscow, Arbat 2a' on input[placeholder='Input your address:']
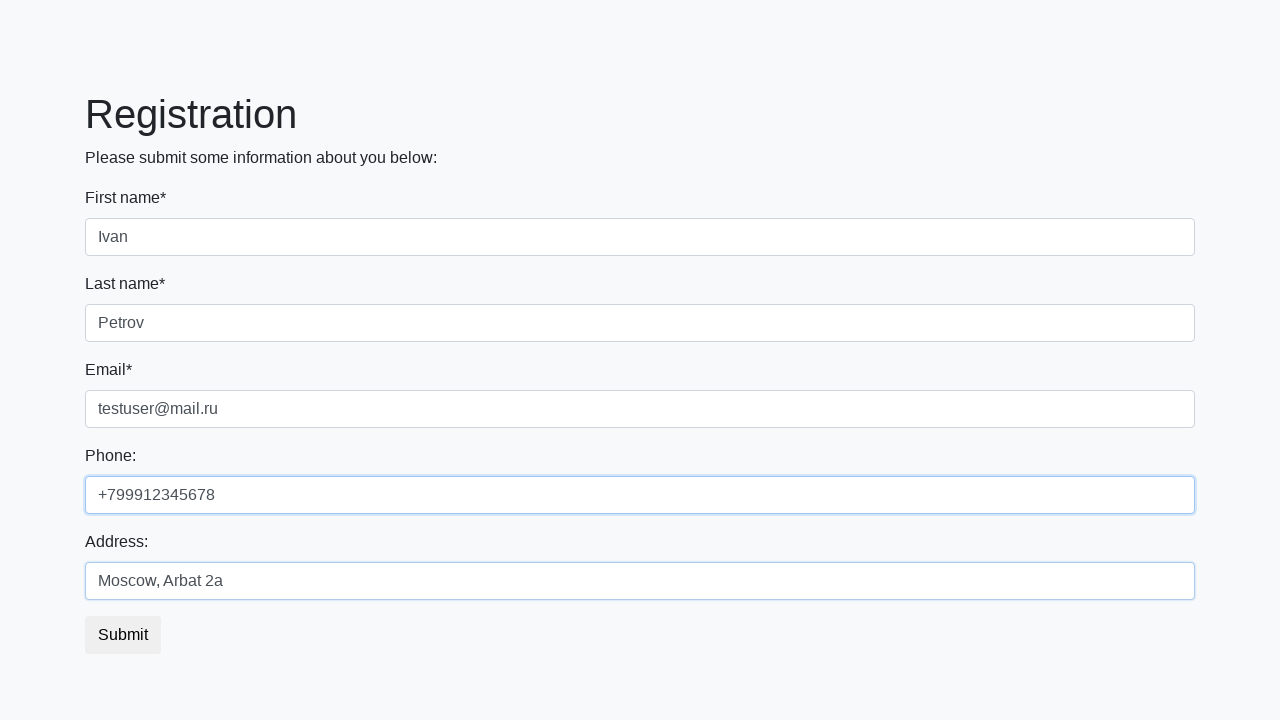

Clicked submit button to register at (123, 635) on button[type='submit']
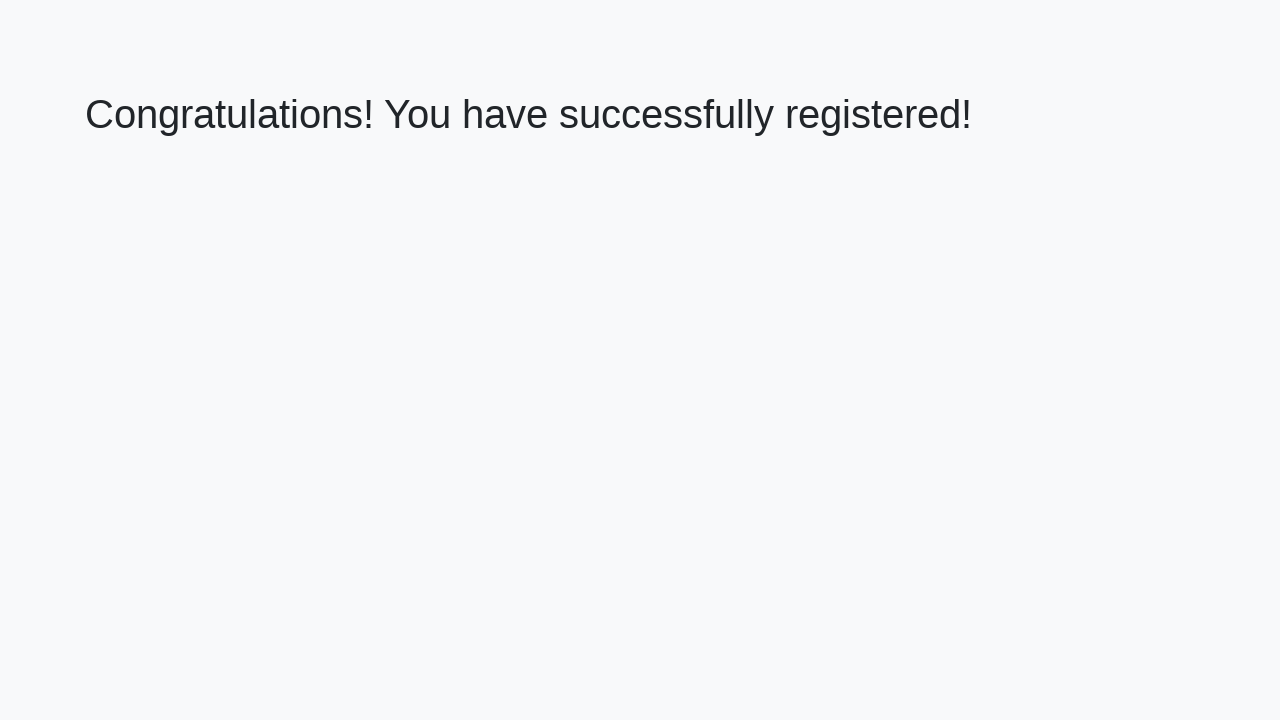

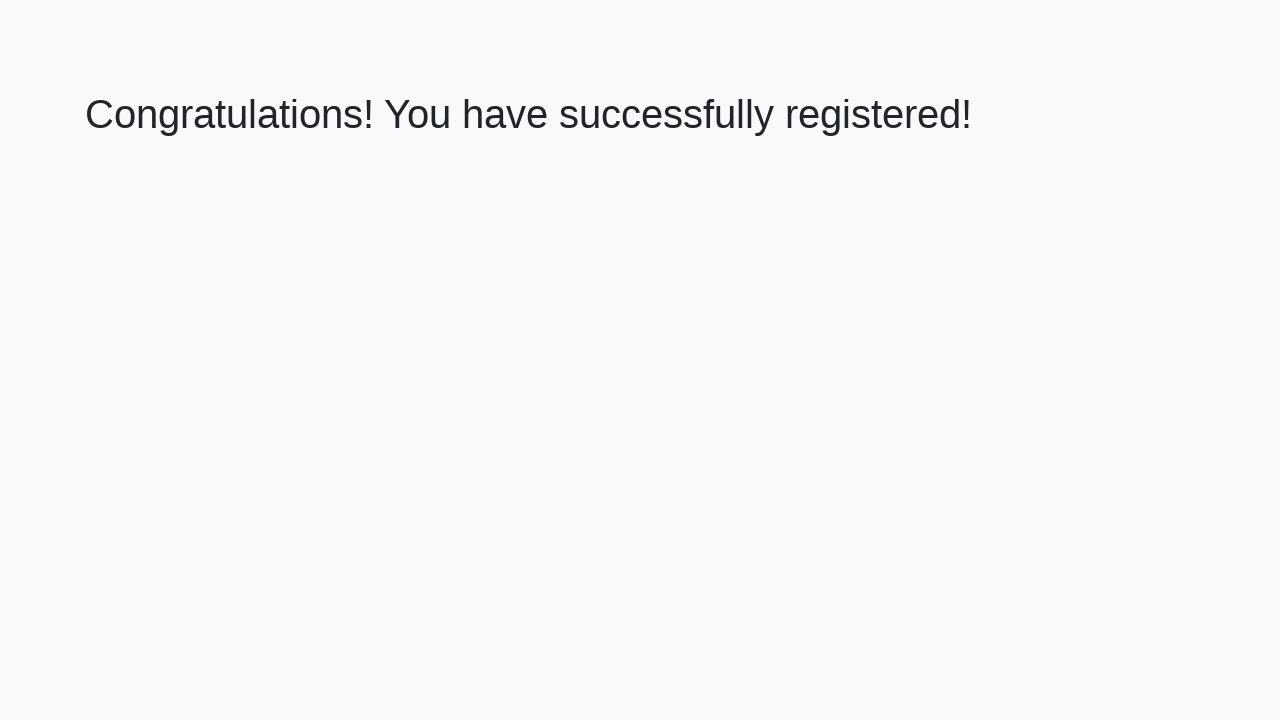